Tests user registration functionality by navigating to the register page, filling in email, password, confirm password, and PID fields, then submitting the registration form.

Starting URL: http://railwayb1.somee.com/

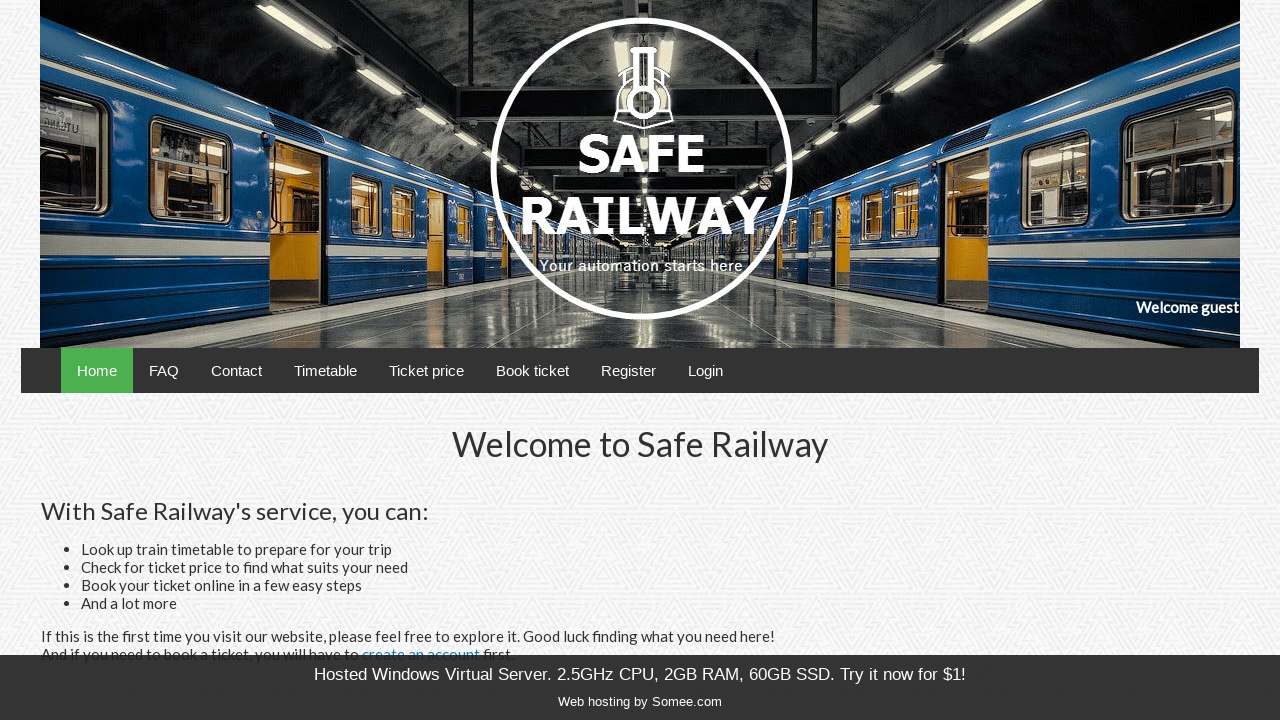

Clicked Register link at (628, 370) on text=Register
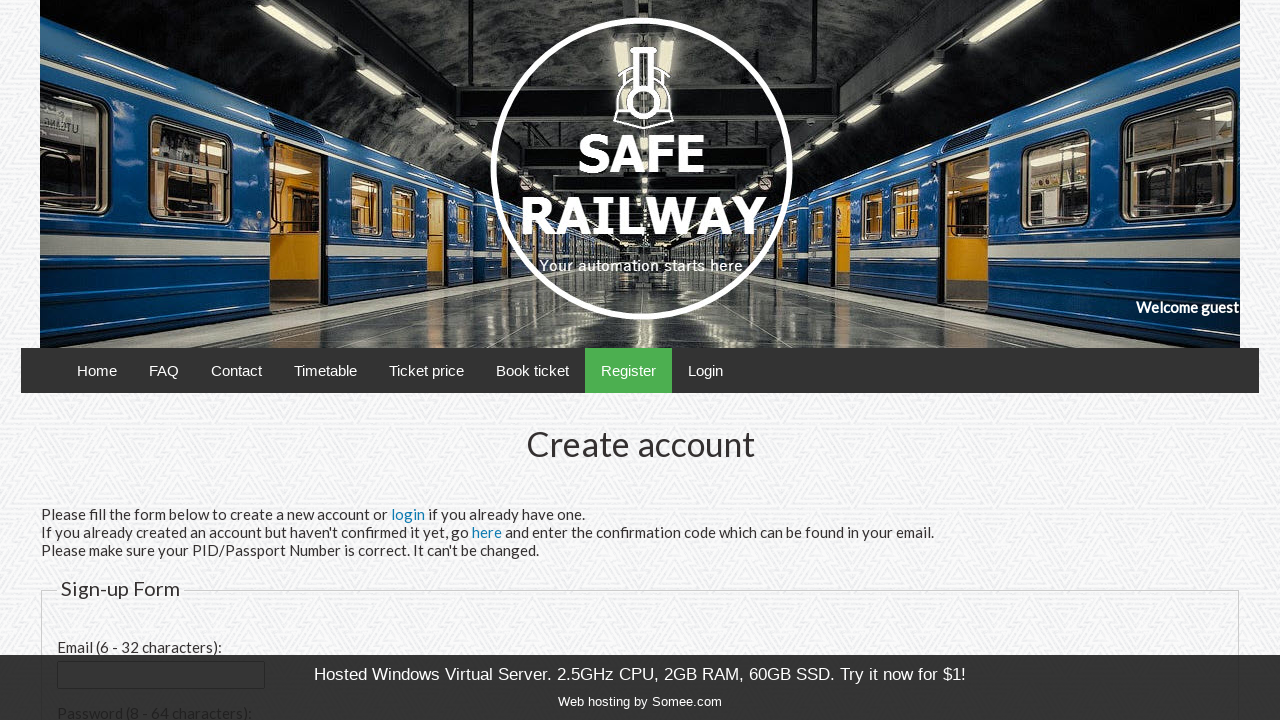

Generated unique email: user1772465162067@test.com
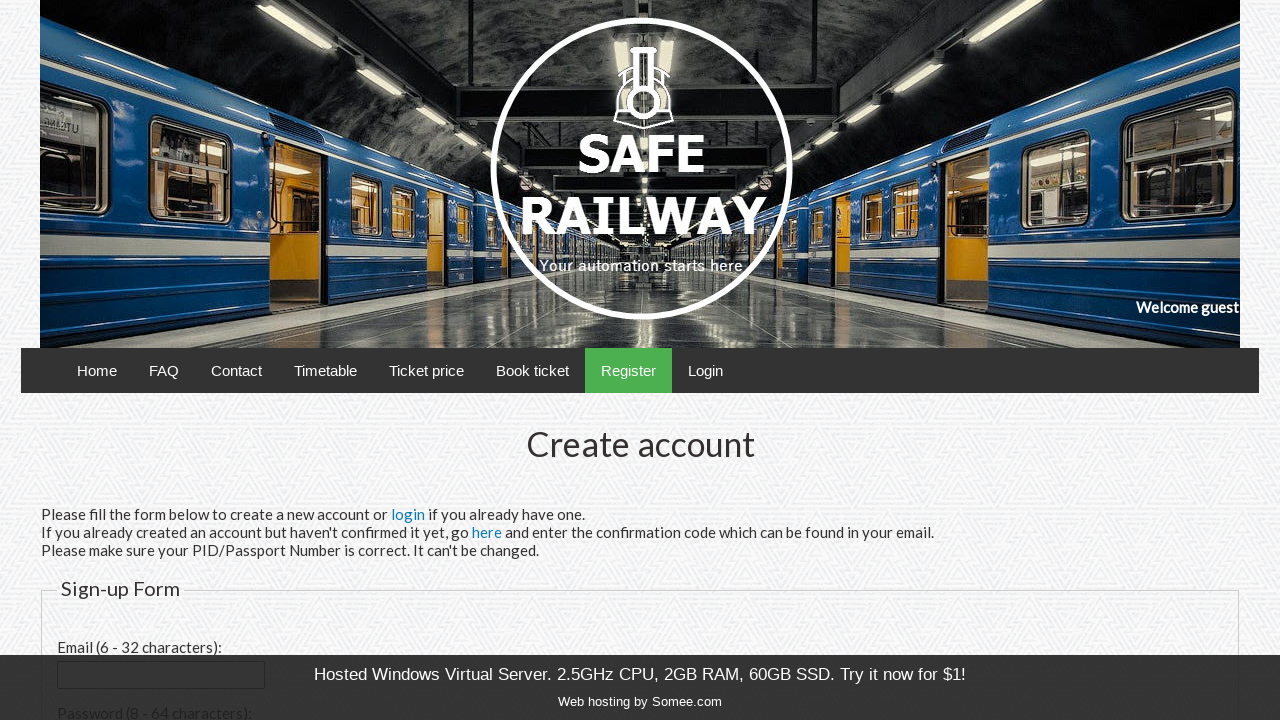

Filled email field with user1772465162067@test.com on #email
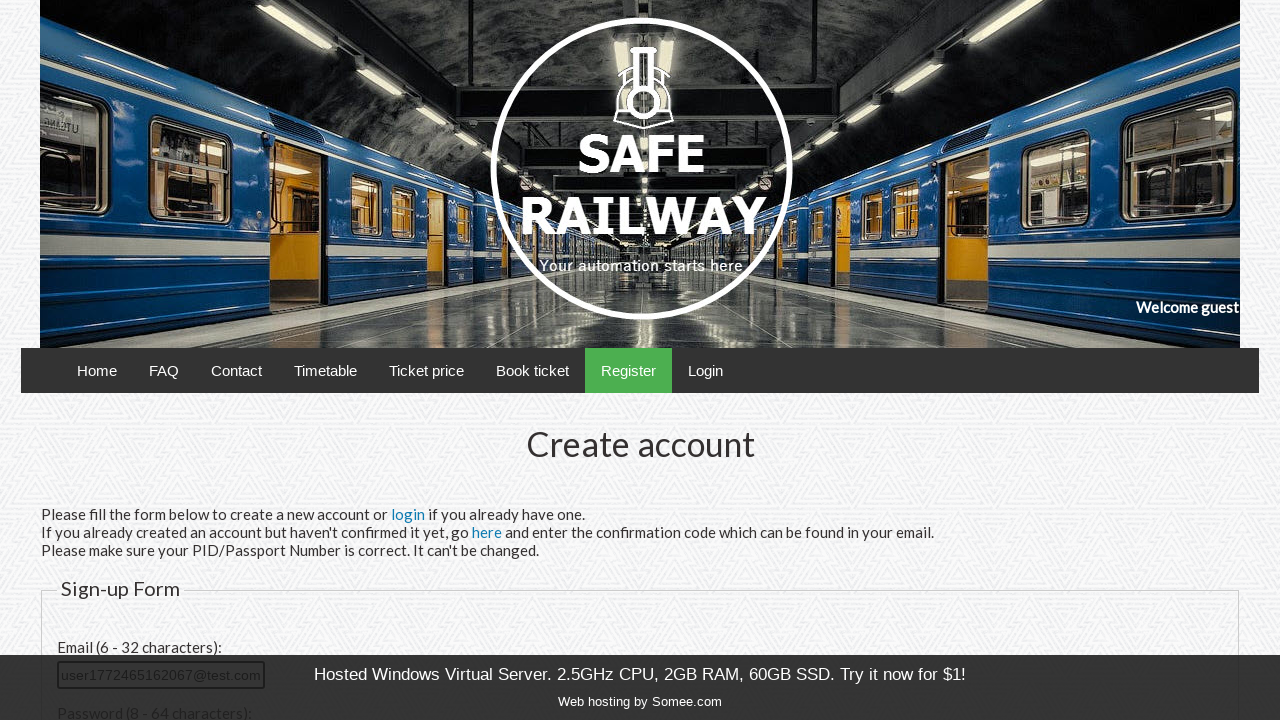

Filled password field with '12345678' on #password
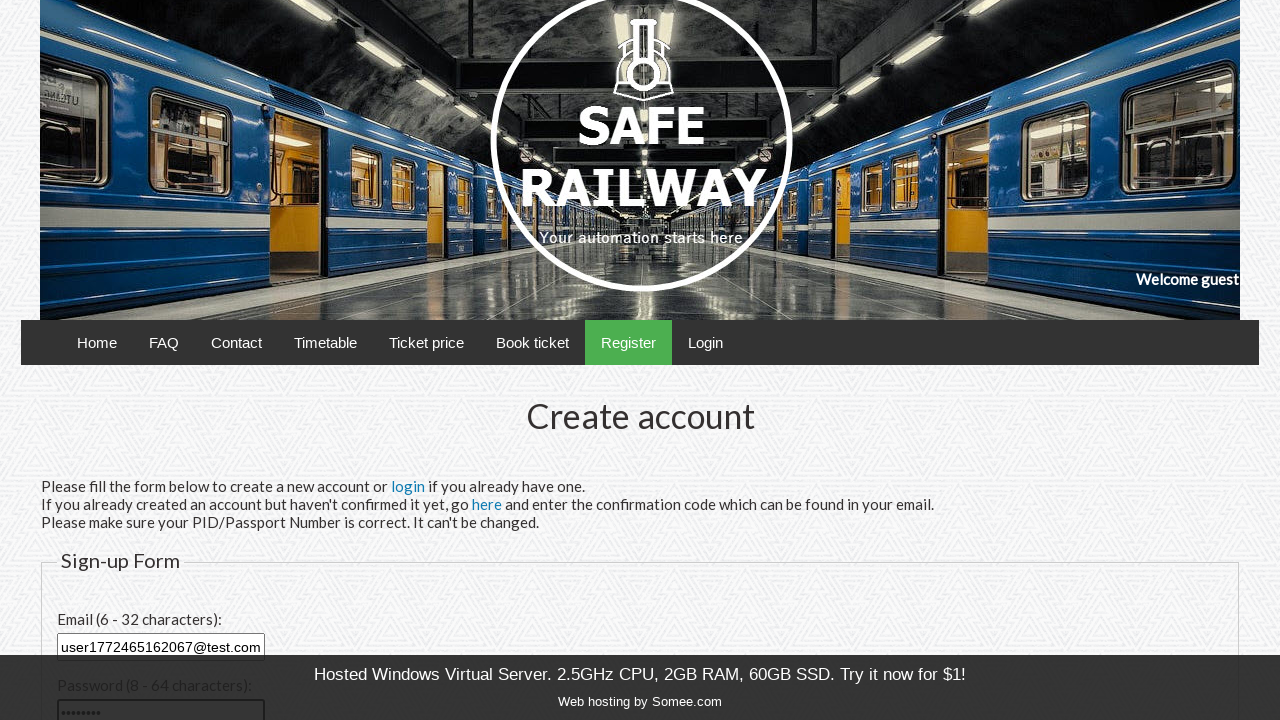

Filled confirm password field with '12345678' on #confirmPassword
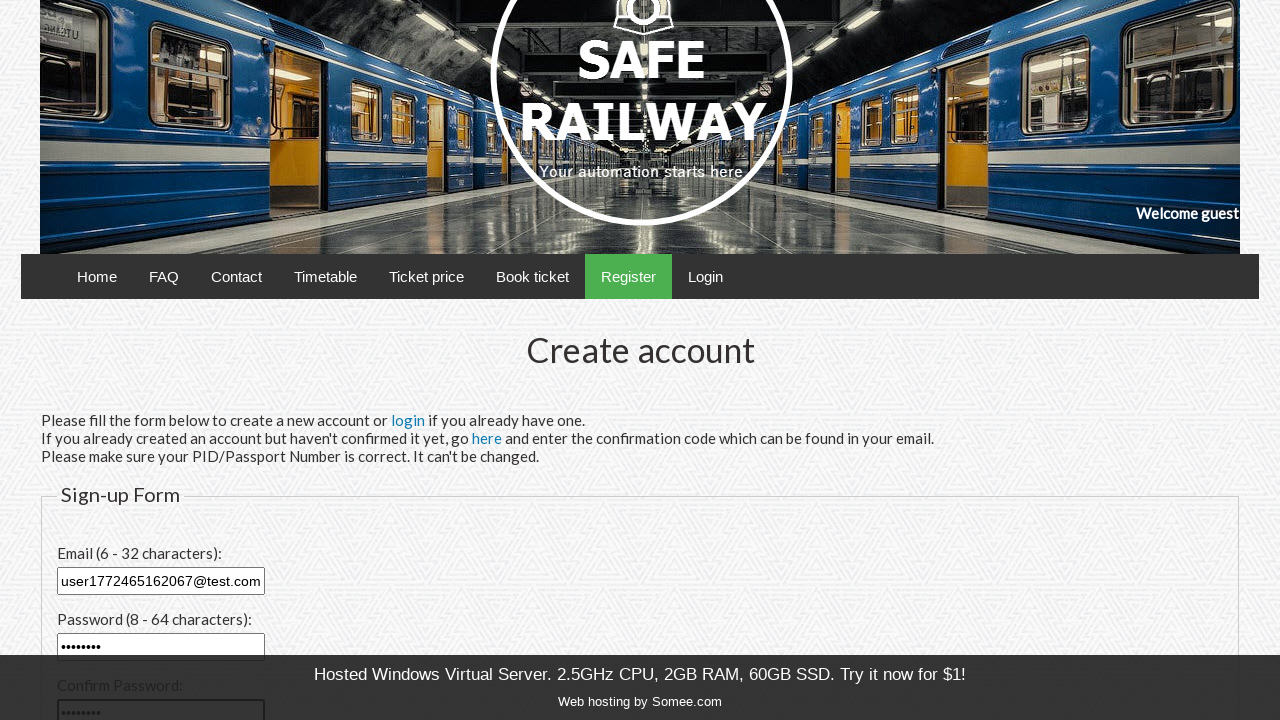

Filled PID field with '123456789' on #pid
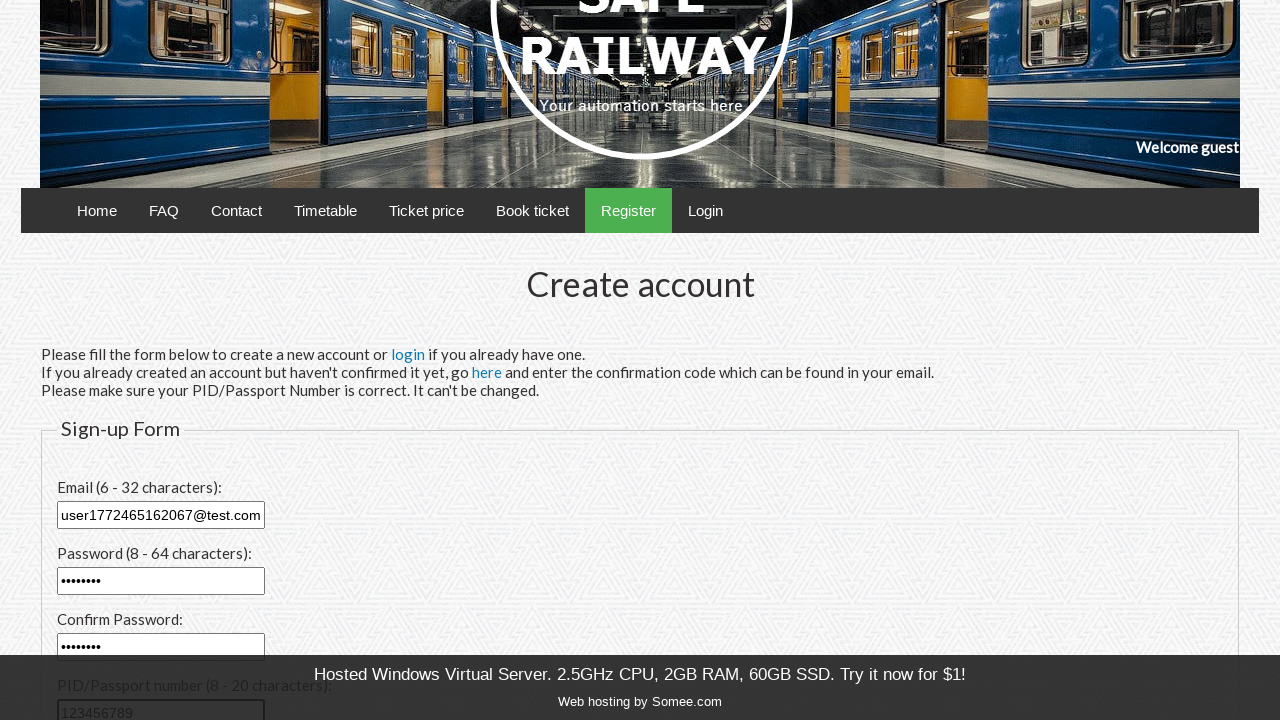

Clicked submit button to register at (102, 481) on input[type='submit']
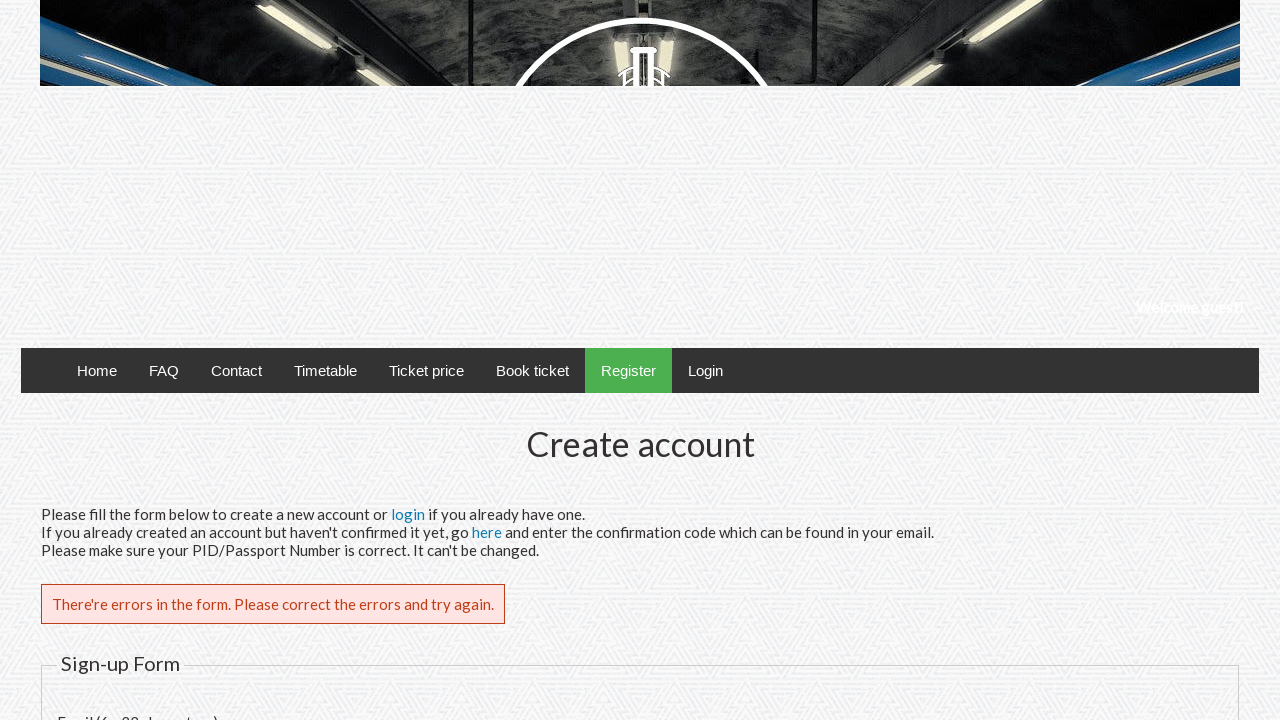

Registration completed and content loaded
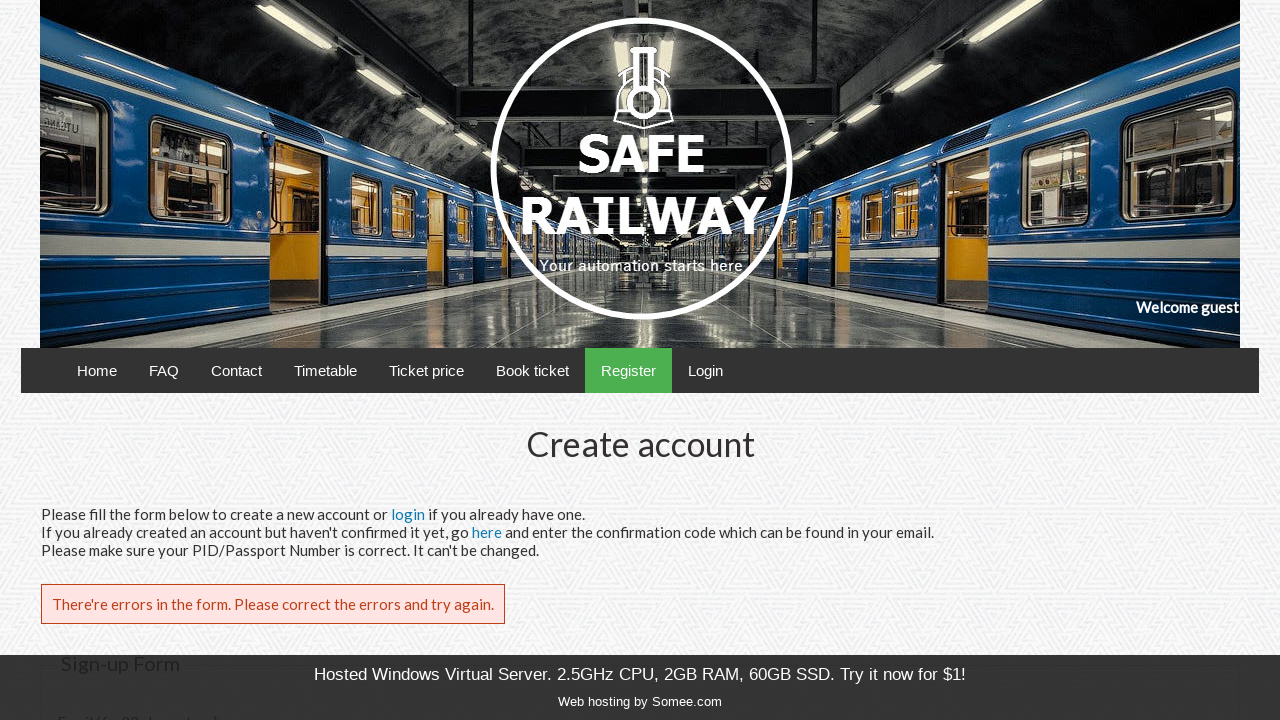

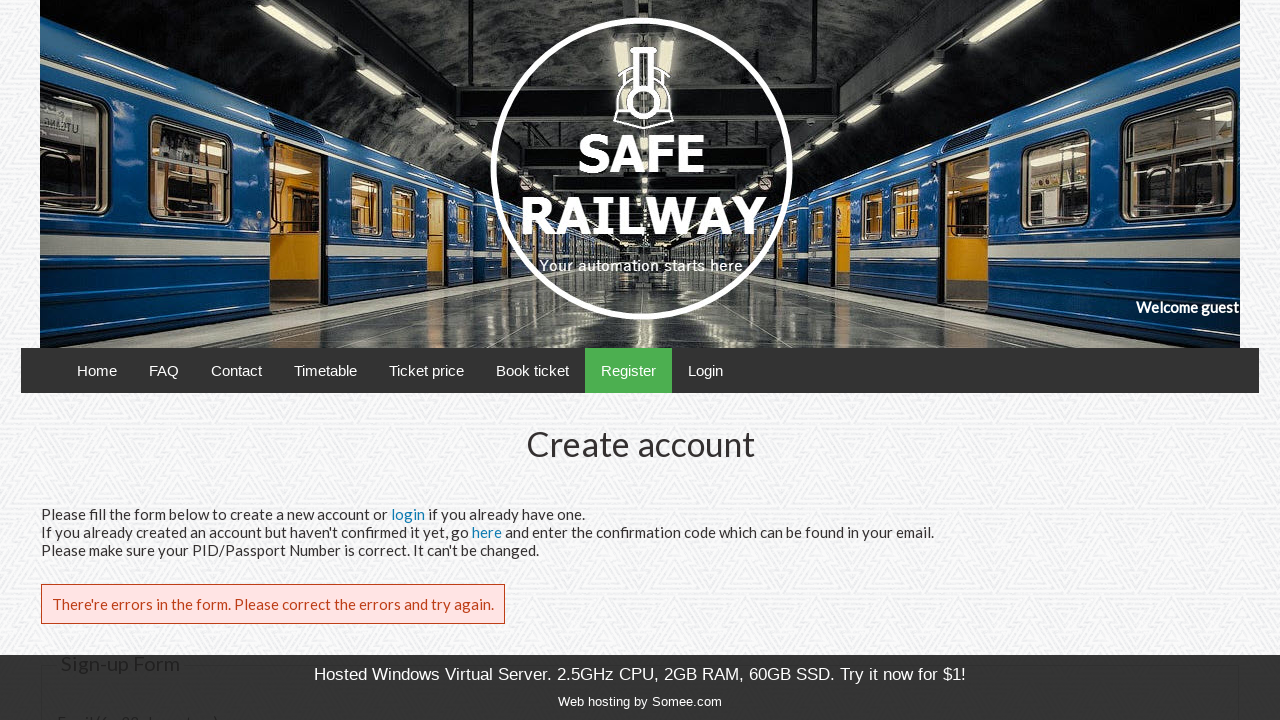